Tests a game skill builder by selecting a warrior class and clicking on an absolute skill option

Starting URL: https://bdocodex.com/ru/skillbuilder/

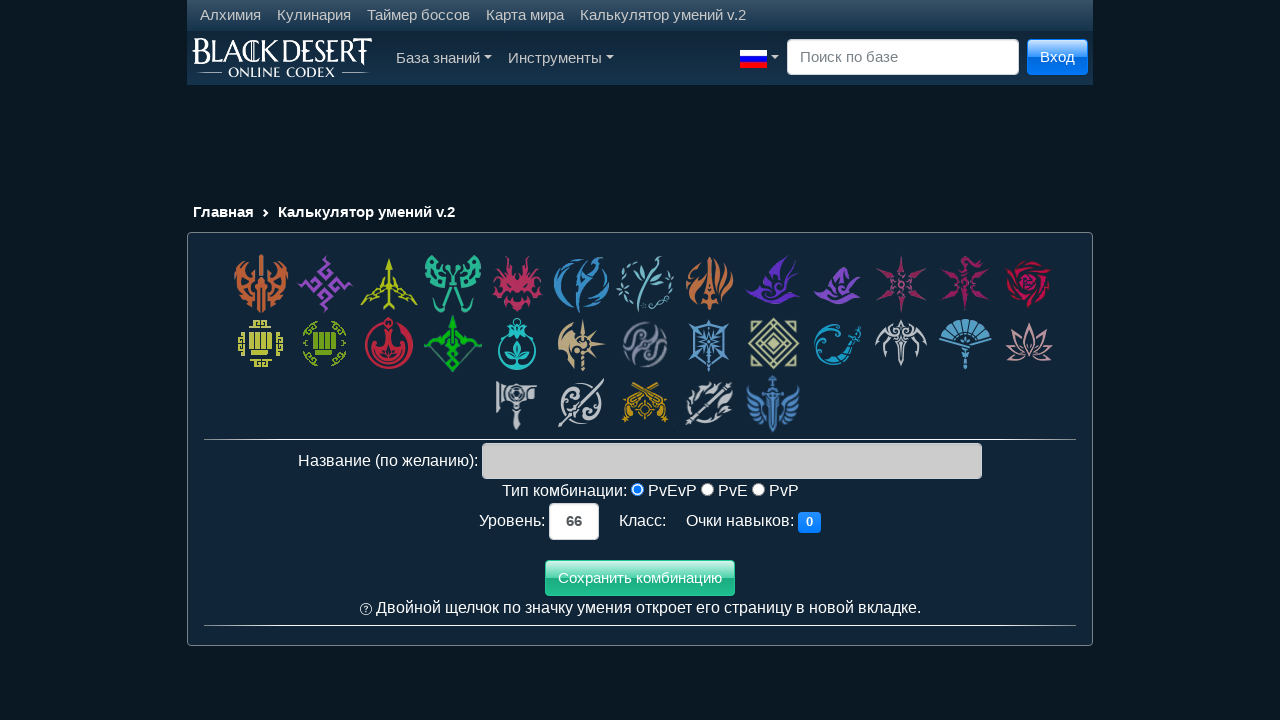

Waited for class selection cells to load on BDO skill builder
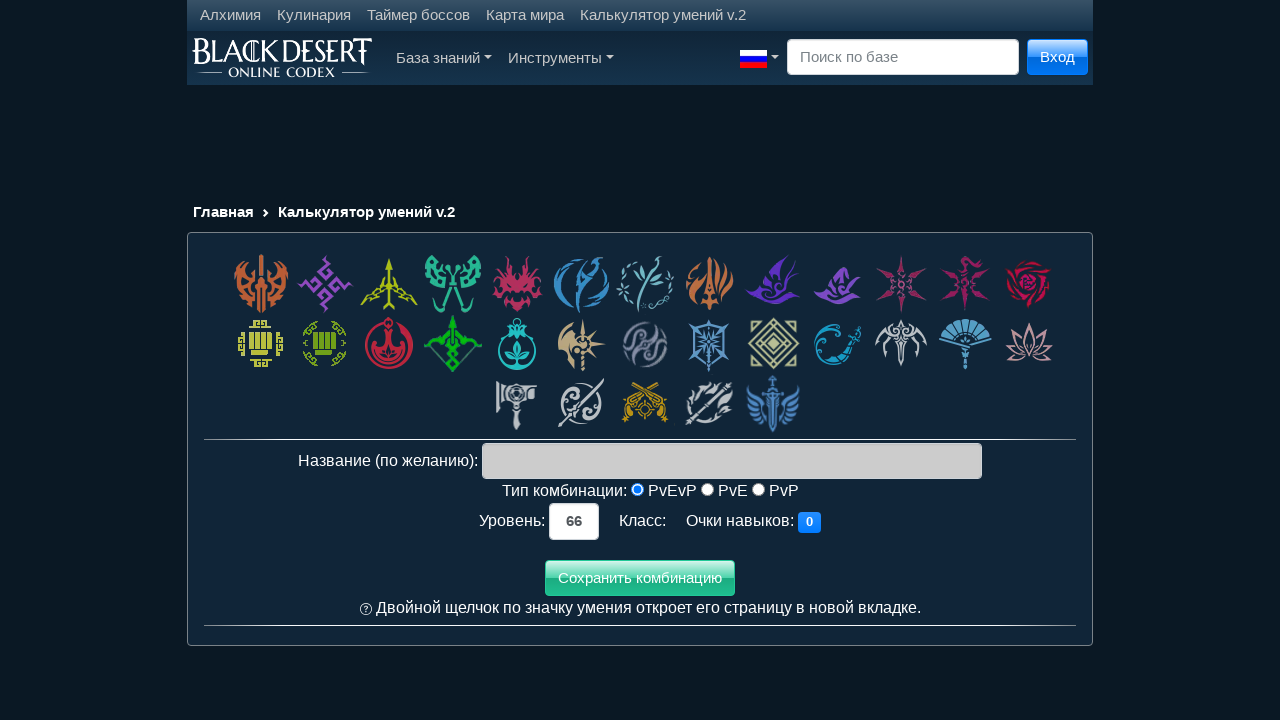

Clicked on warrior class to select it at (261, 284) on div.class_cell:first-child > *
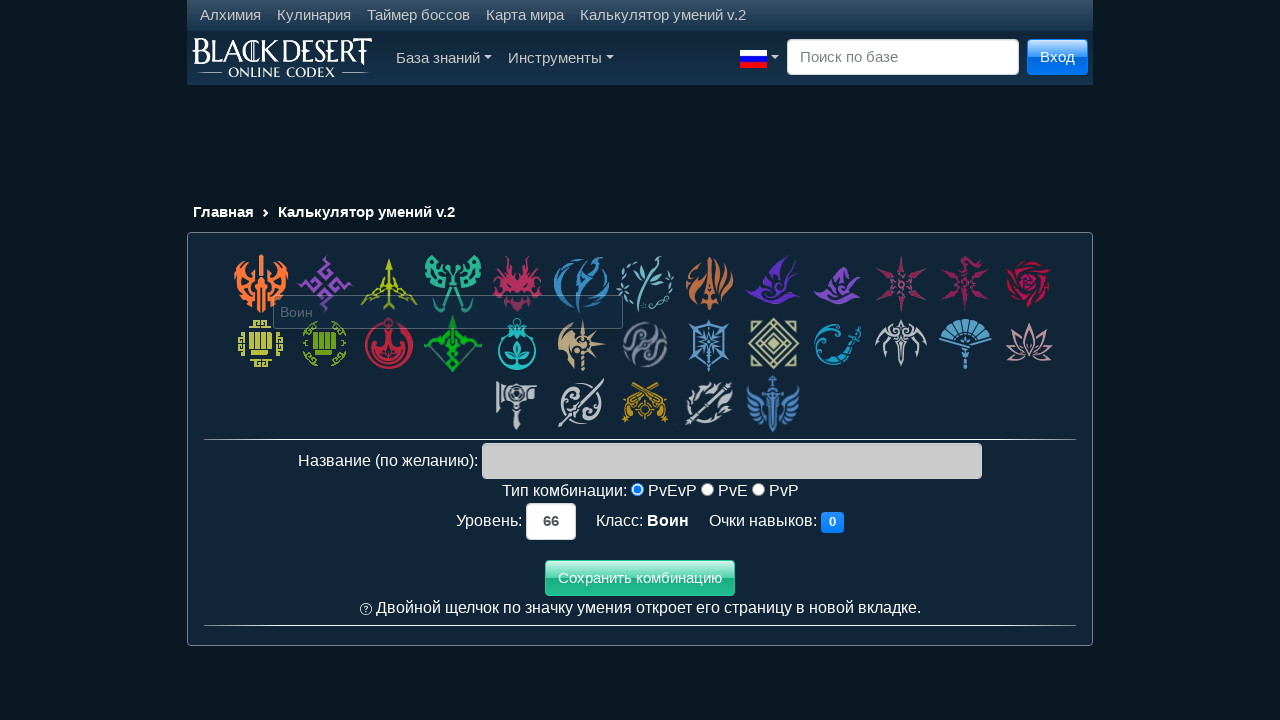

Waited for absolute skill (data-gid='618') to load
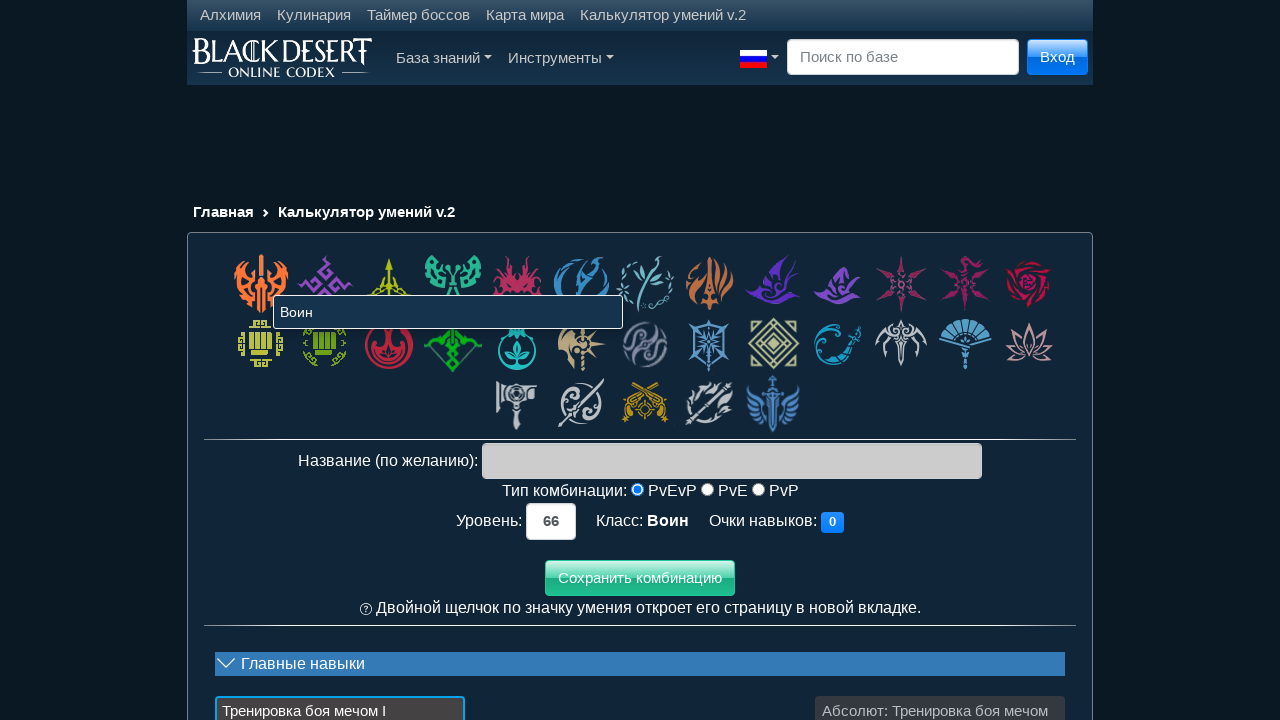

Clicked on absolute skill option at (940, 680) on div[data-gid='618']
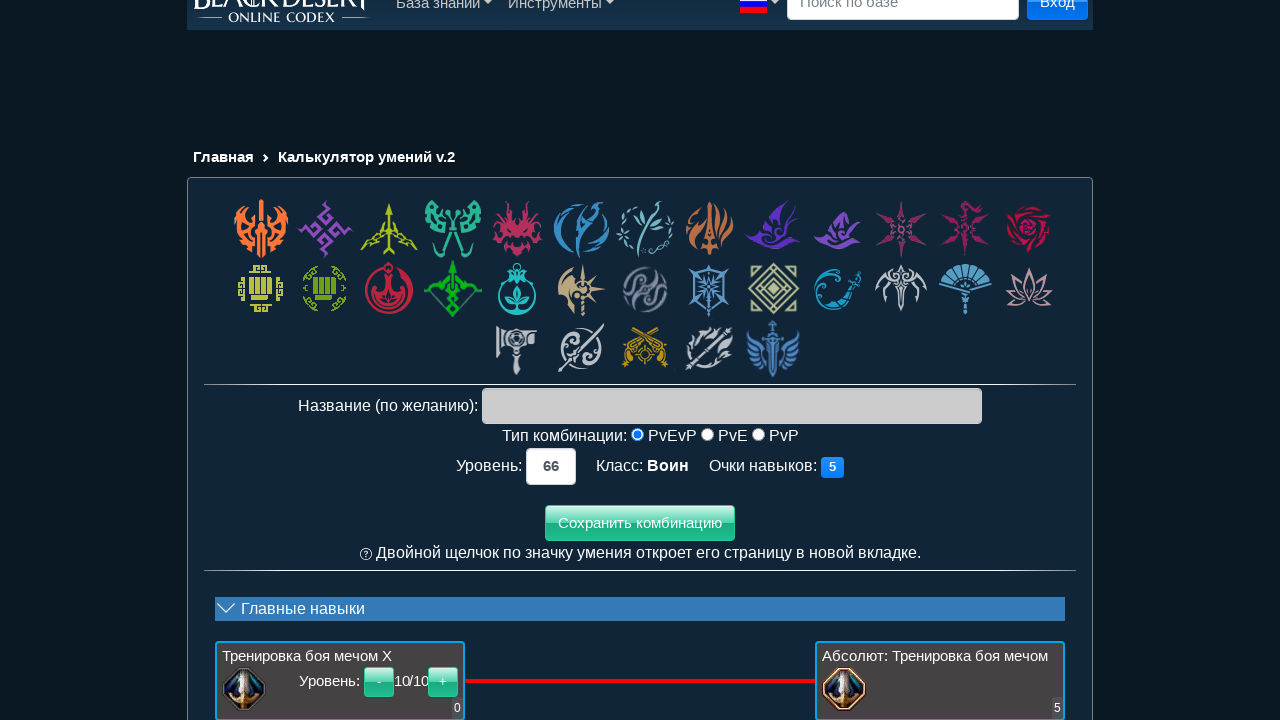

Waited for skill level counter to appear
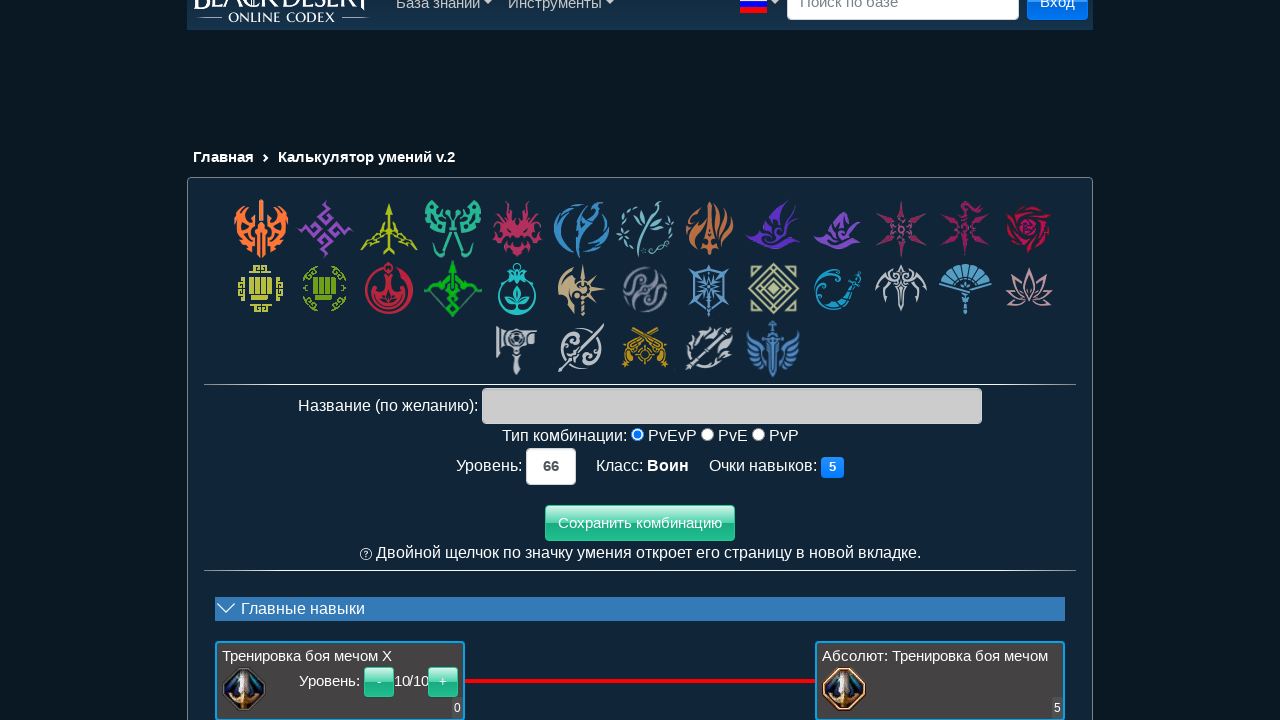

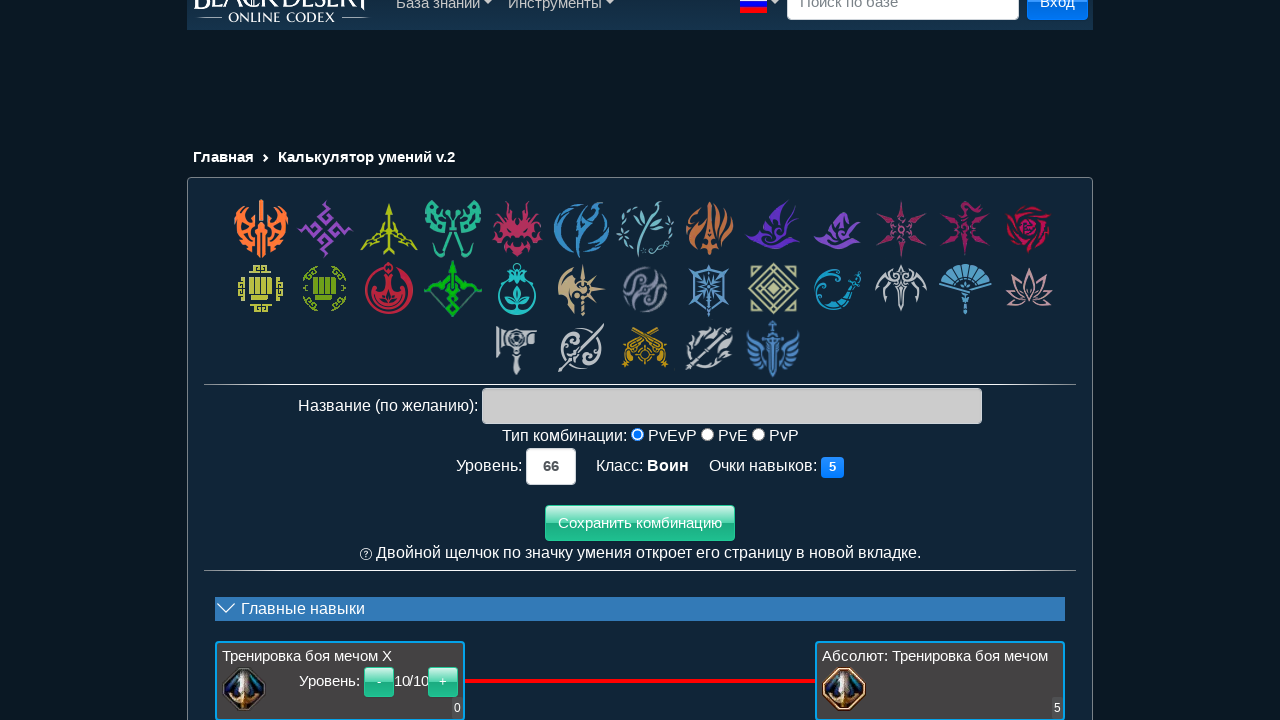